Tests sorting a numeric column (Due) in ascending order by clicking the column header and verifying the values are sorted correctly

Starting URL: http://the-internet.herokuapp.com/tables

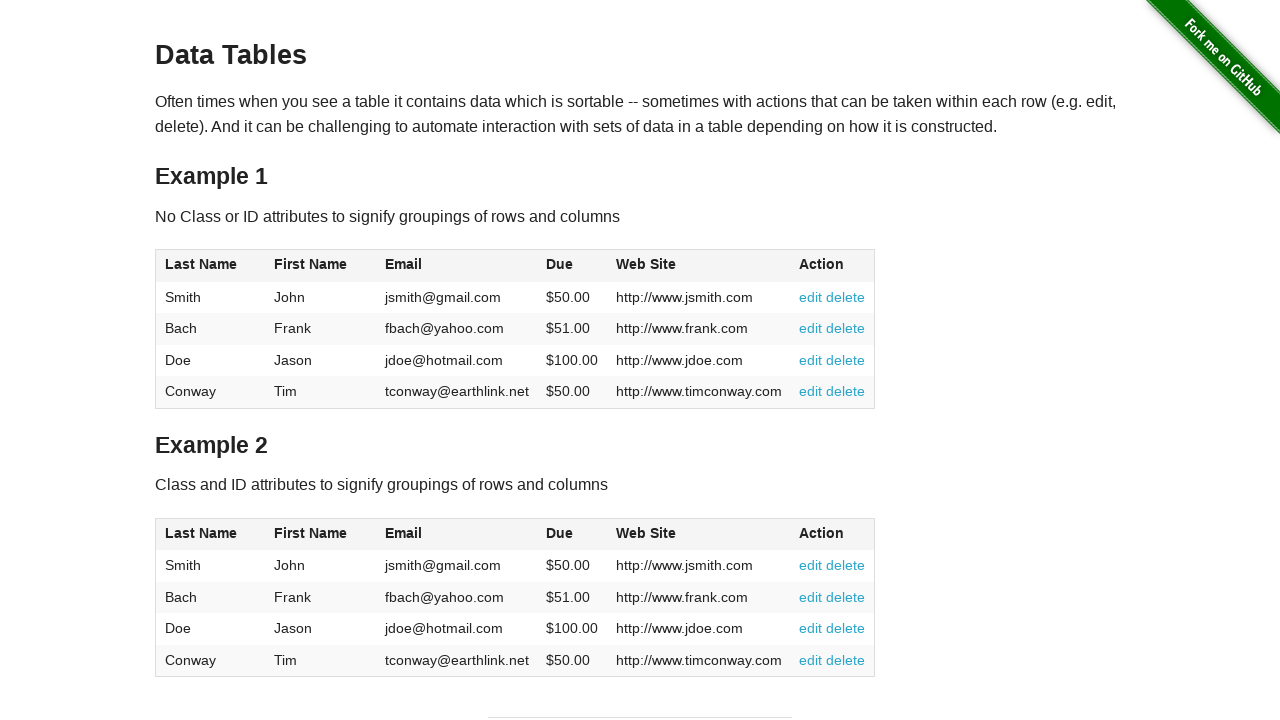

Clicked Due column header to sort in ascending order at (572, 266) on #table1 thead tr th:nth-child(4)
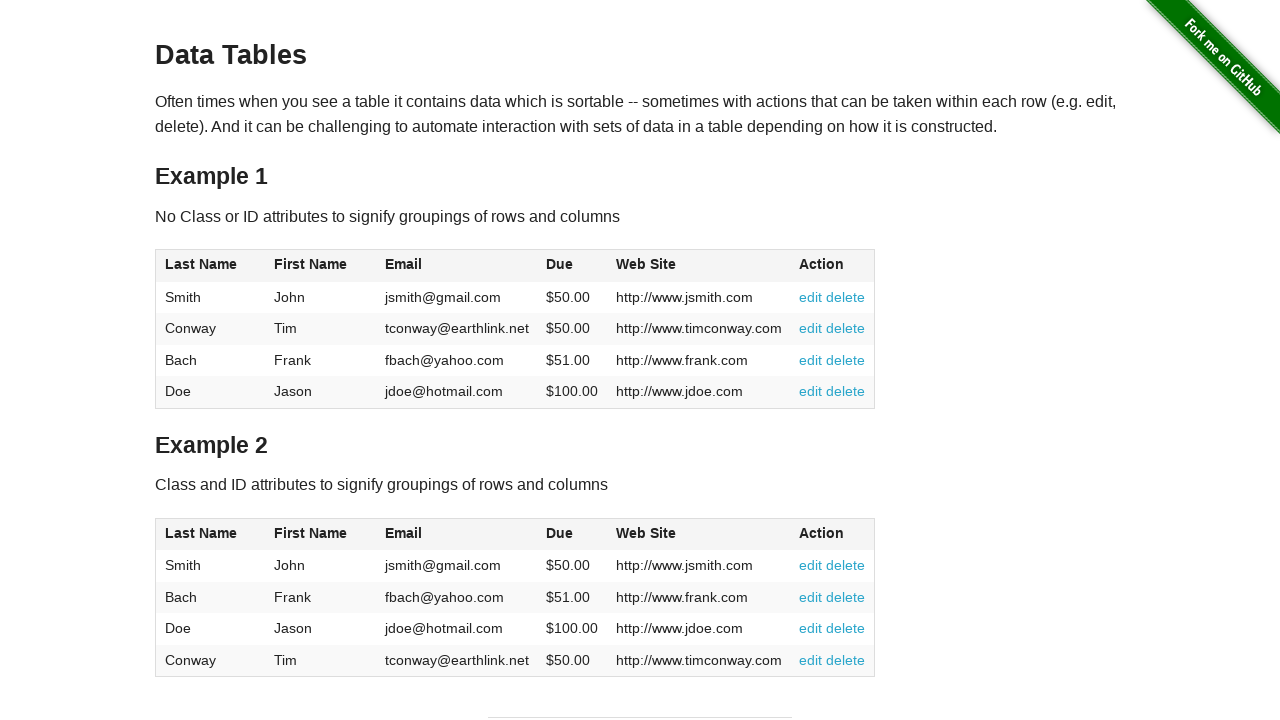

Due column values loaded and ready for verification
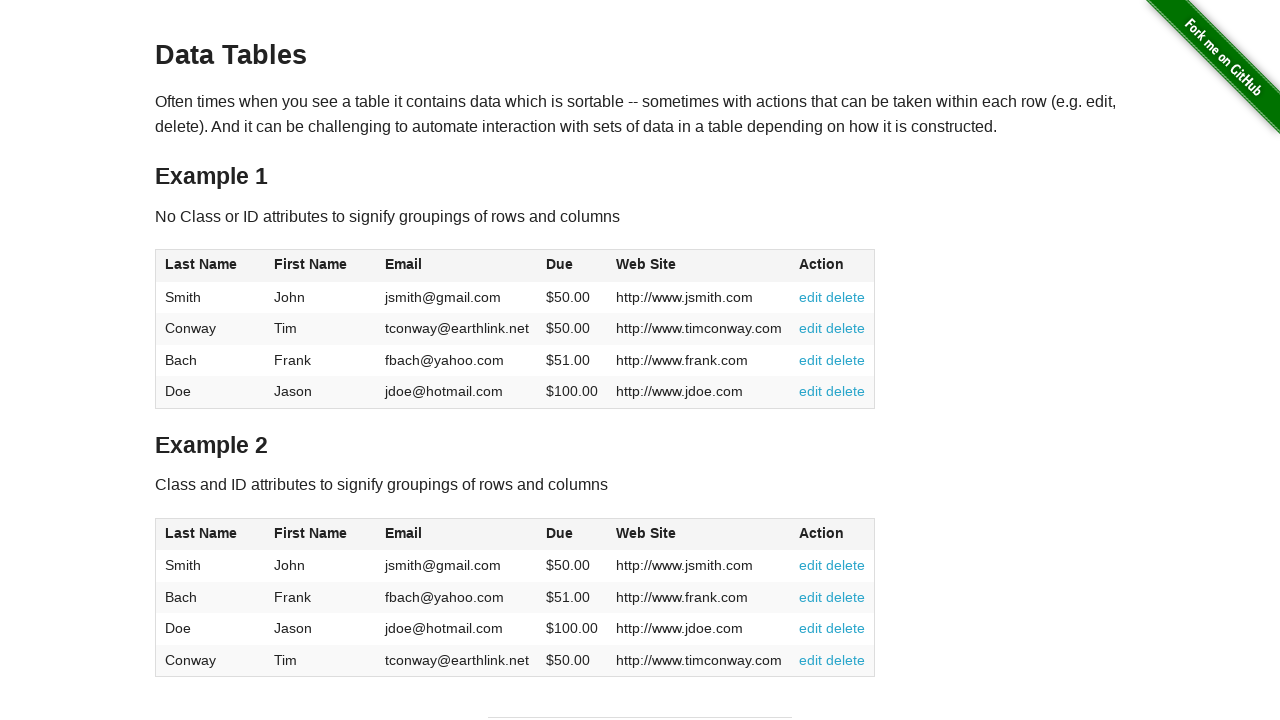

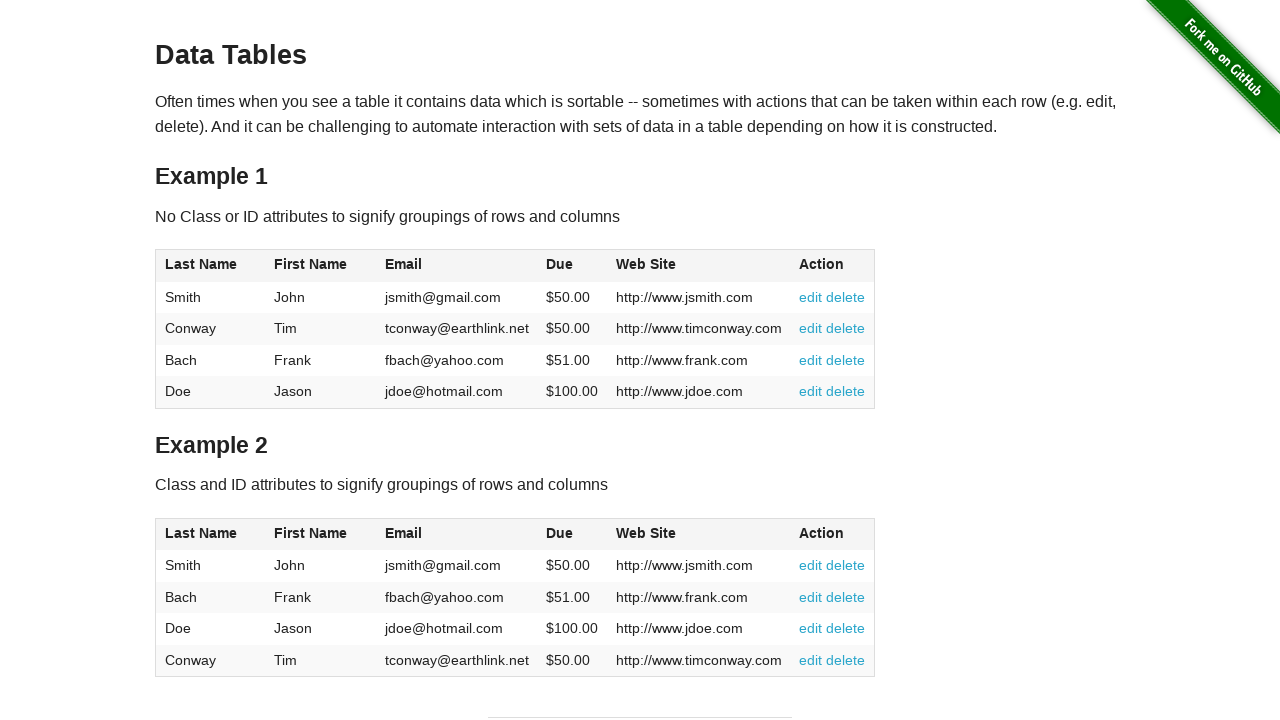